Tests the gratuity calculator by selecting the "Yes" option, entering salary and years of service, and clicking the calculate button to compute gratuity amount.

Starting URL: https://www.moneycontrol.com/personal-finance/tools/gratuity-calculator.html

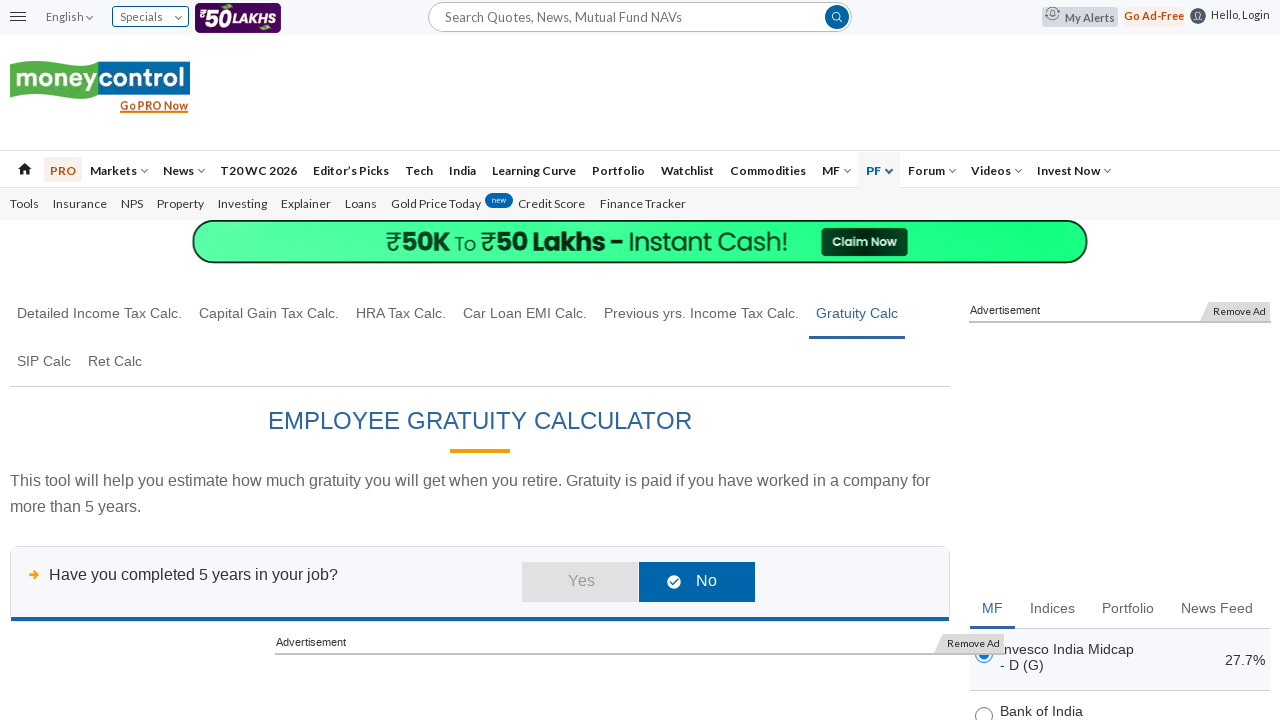

Waited for gratuity eligibility 'Yes' option to be visible
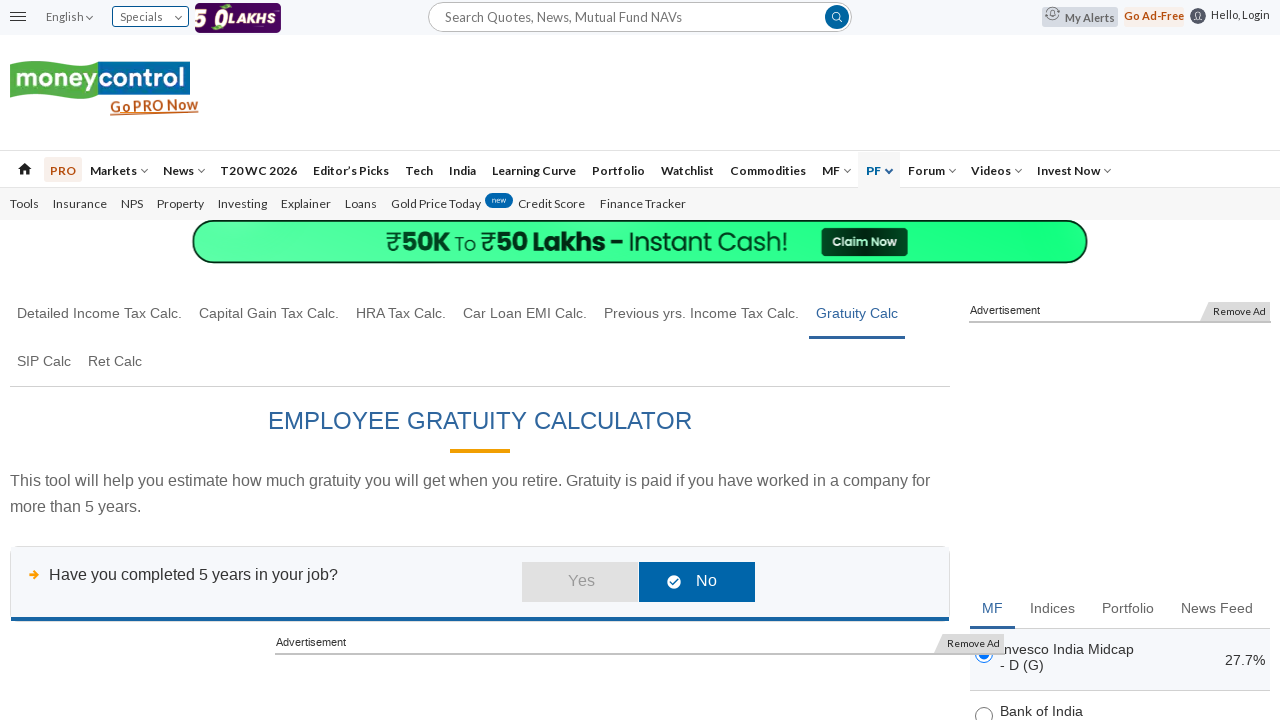

Clicked the 'Yes' option for gratuity eligibility at (580, 582) on span.rdbx.openblock
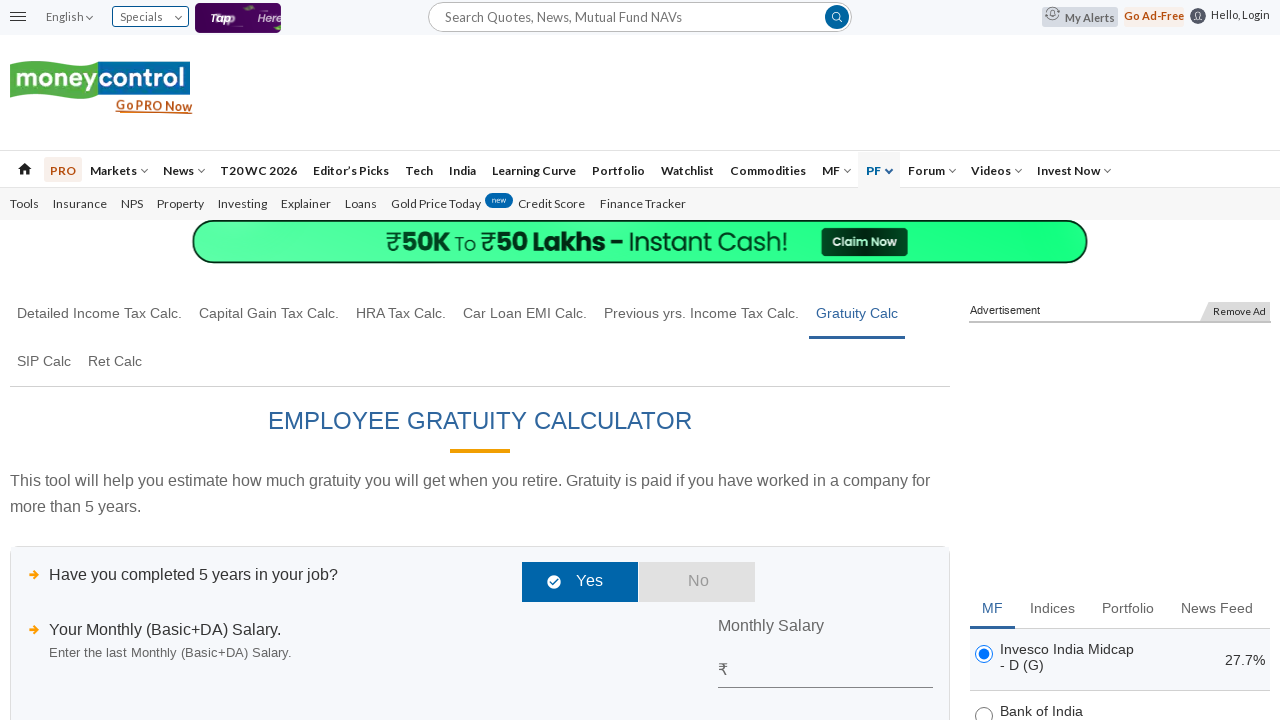

Clicked on the salary field at (828, 670) on #salary
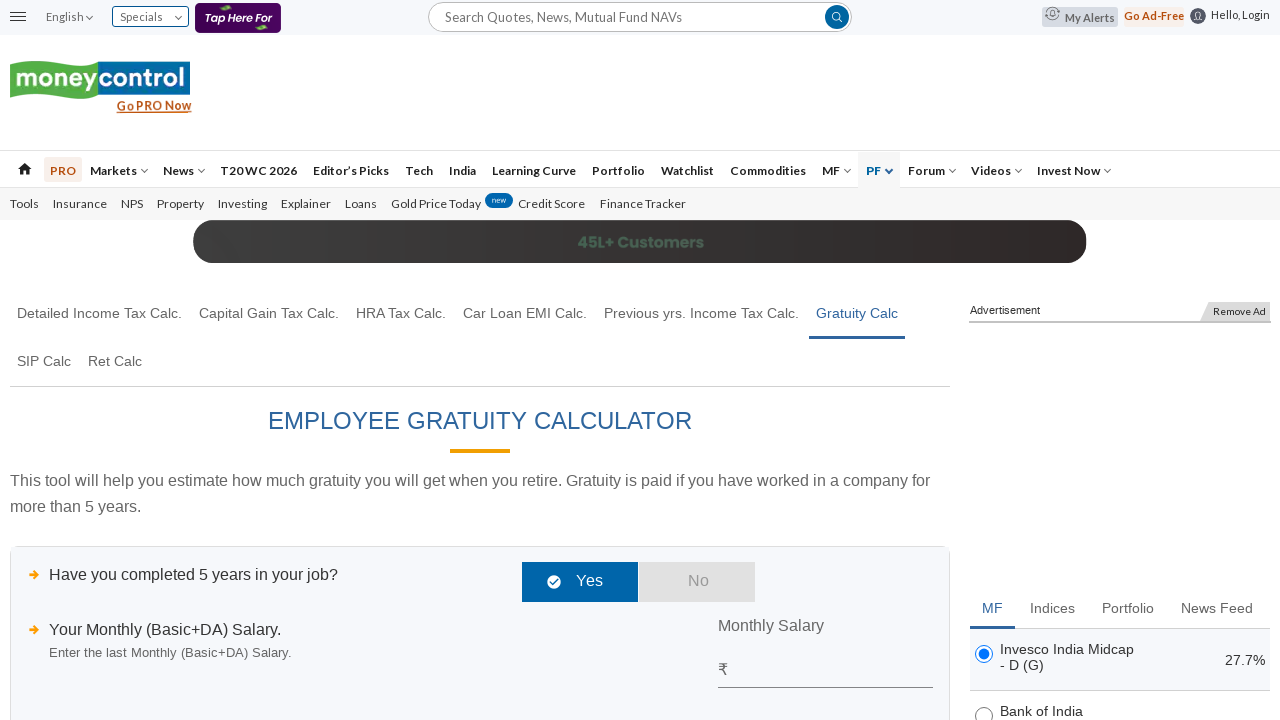

Entered salary amount of 75000 on #salary
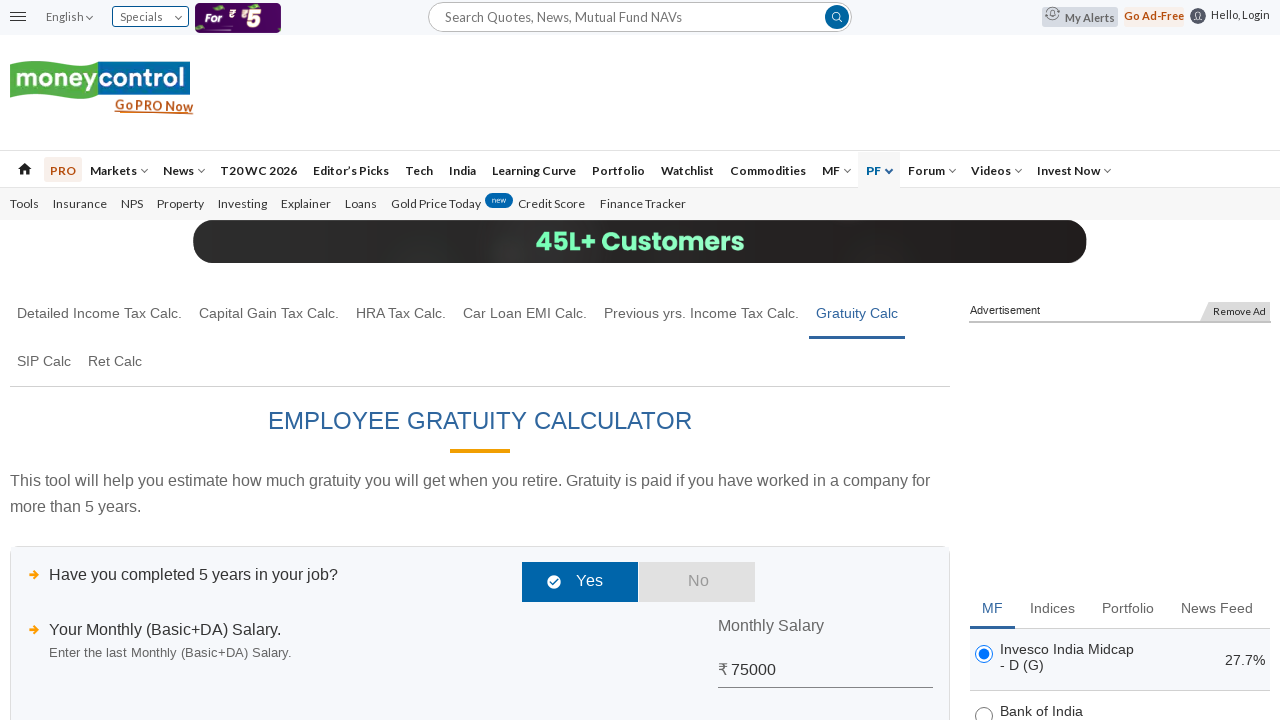

Clicked on the years of service field at (566, 711) on #year
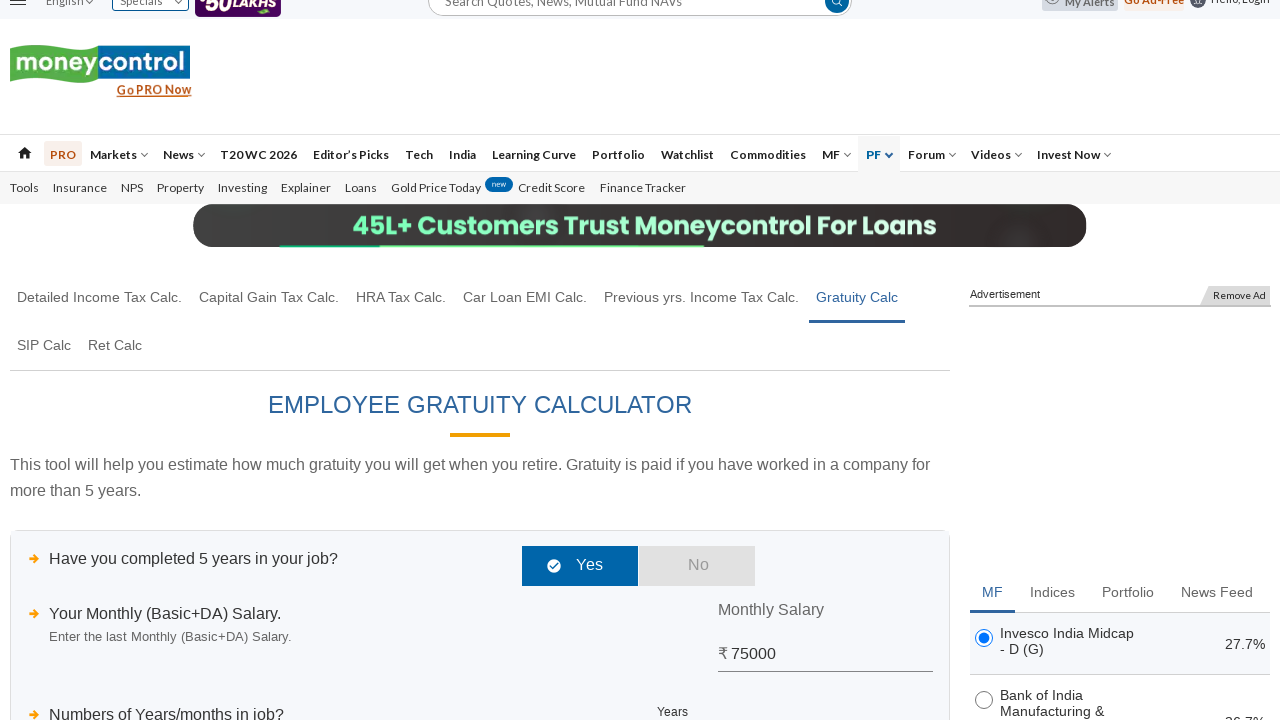

Entered years of service as 12 on #year
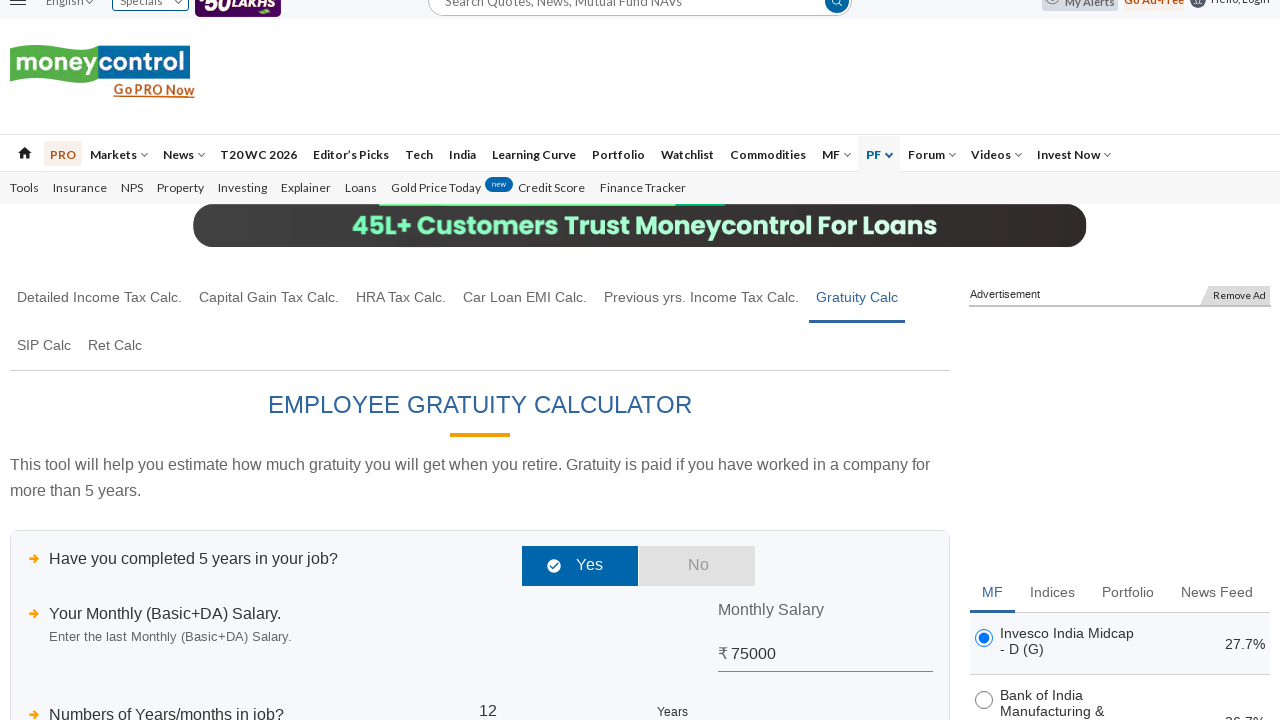

Clicked the calculate button to compute gratuity amount at (428, 360) on #graduity_calc_btn
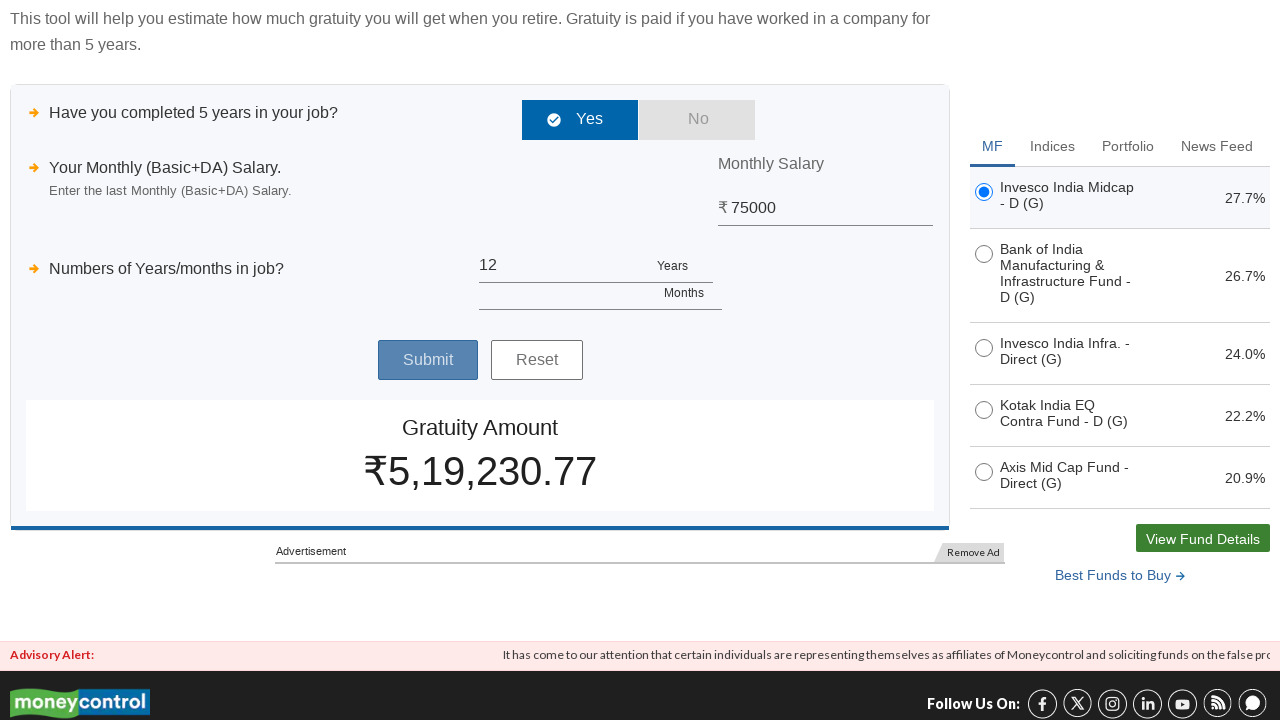

Waited for calculation result to appear
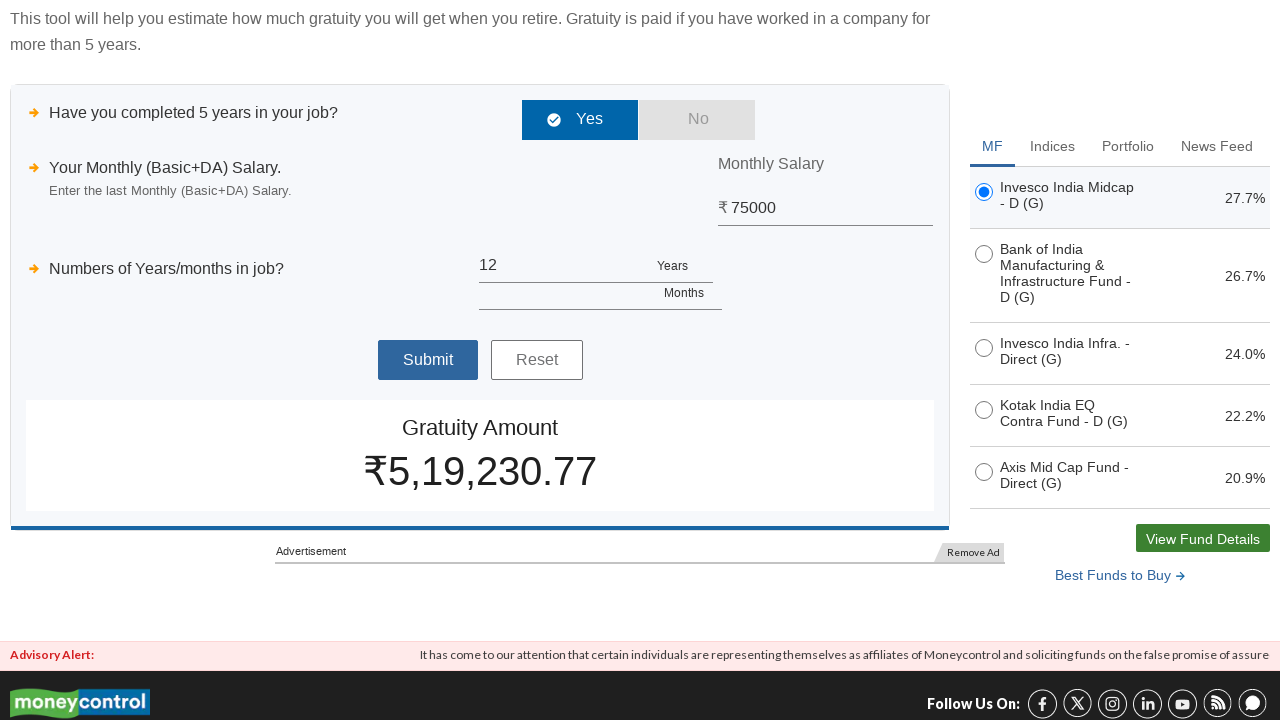

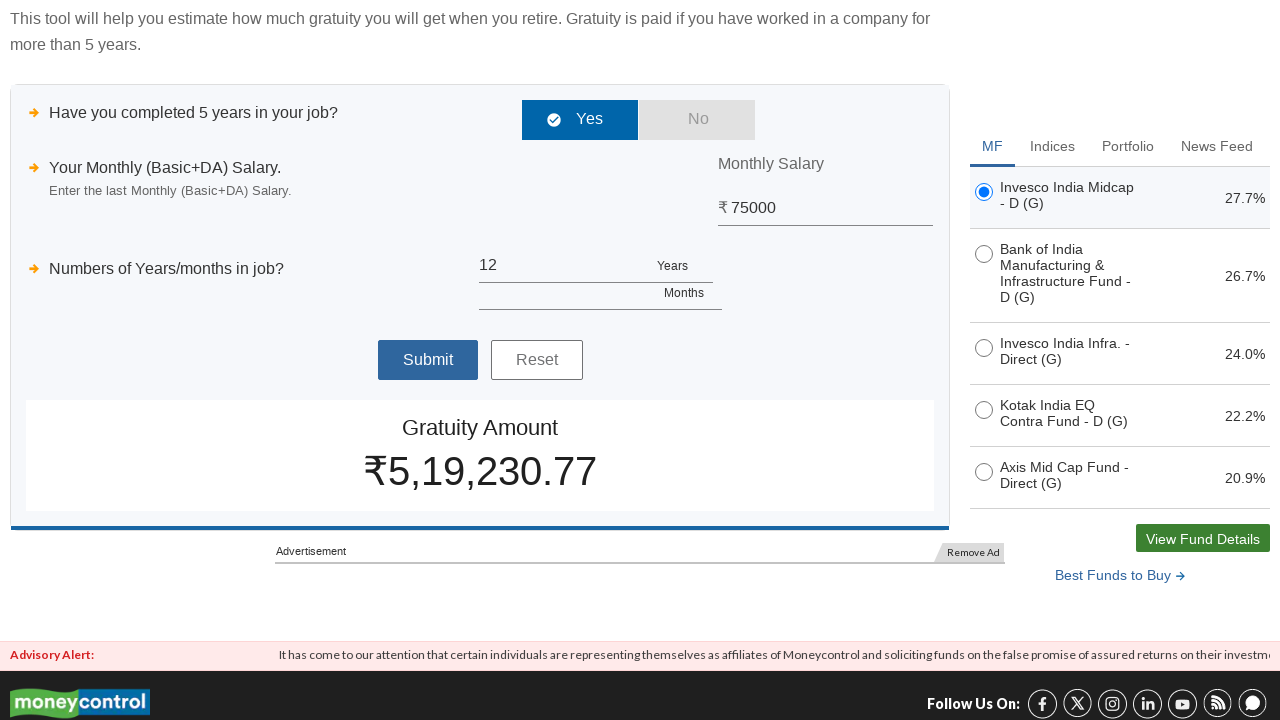